Locates and verifies the heading element on the page using CSS selector

Starting URL: https://rahulshettyacademy.com/AutomationPractice/

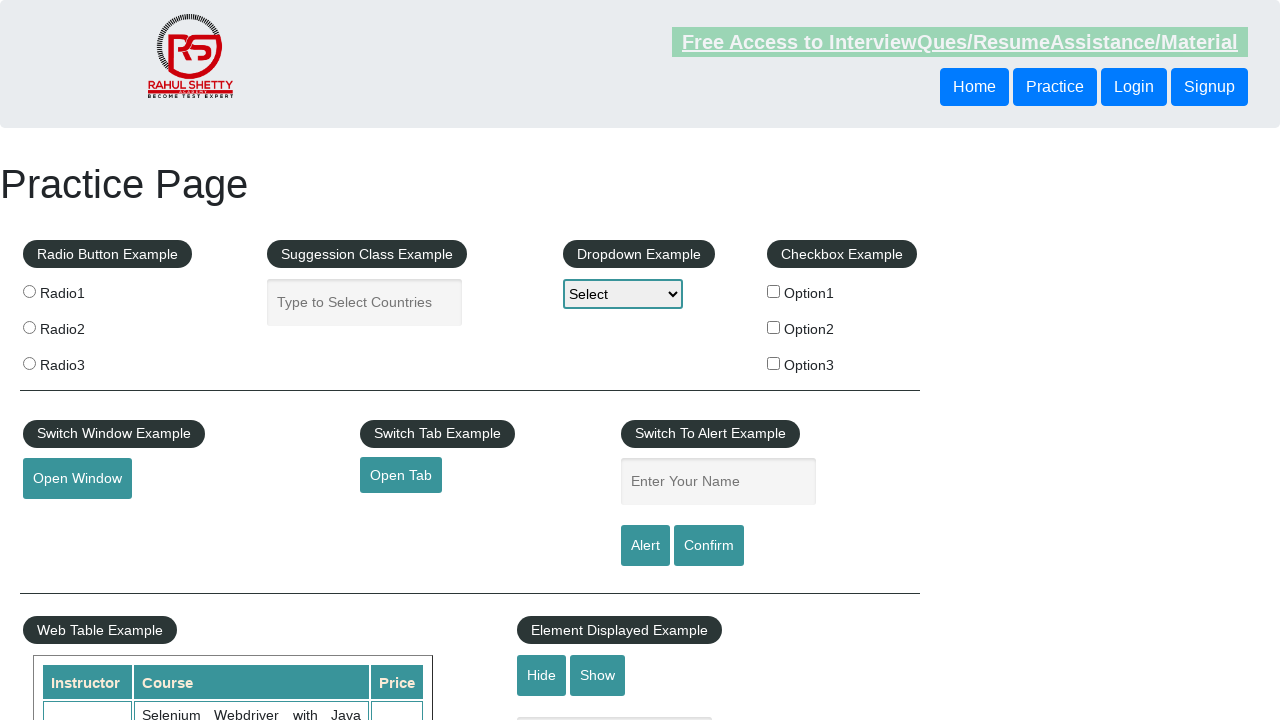

Navigated to AutomationPractice page
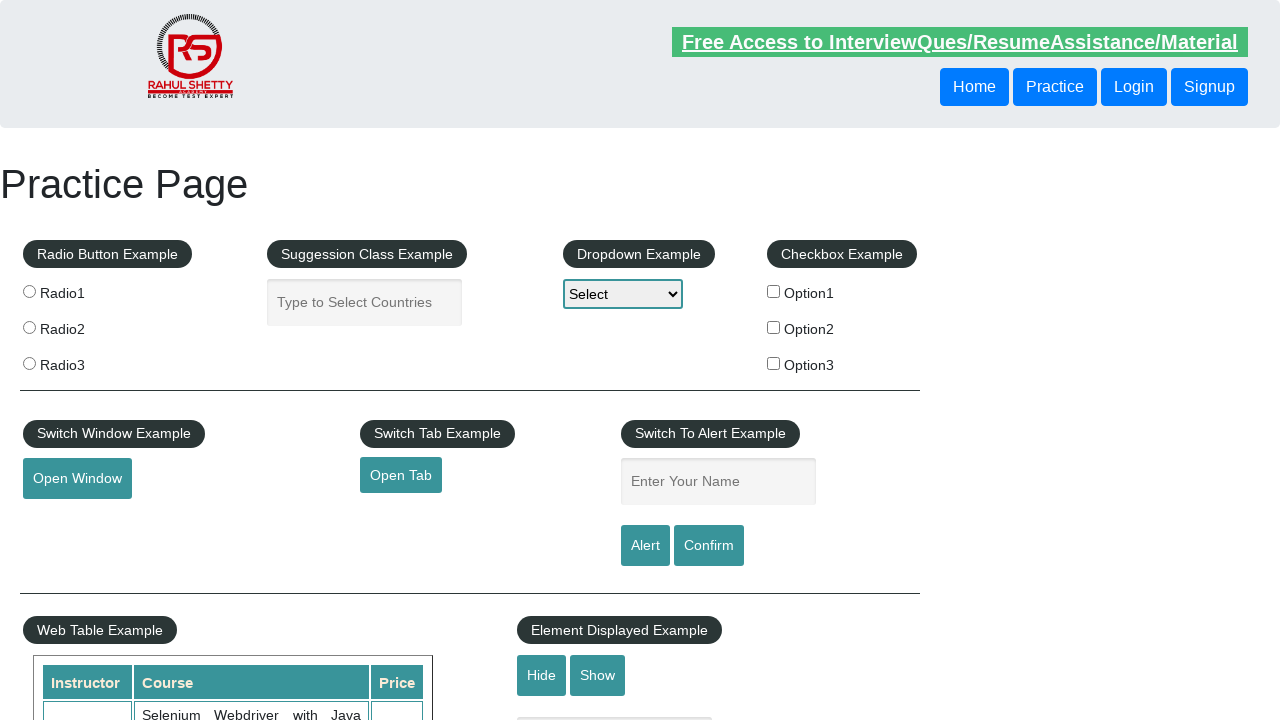

Located h1 heading element using CSS selector
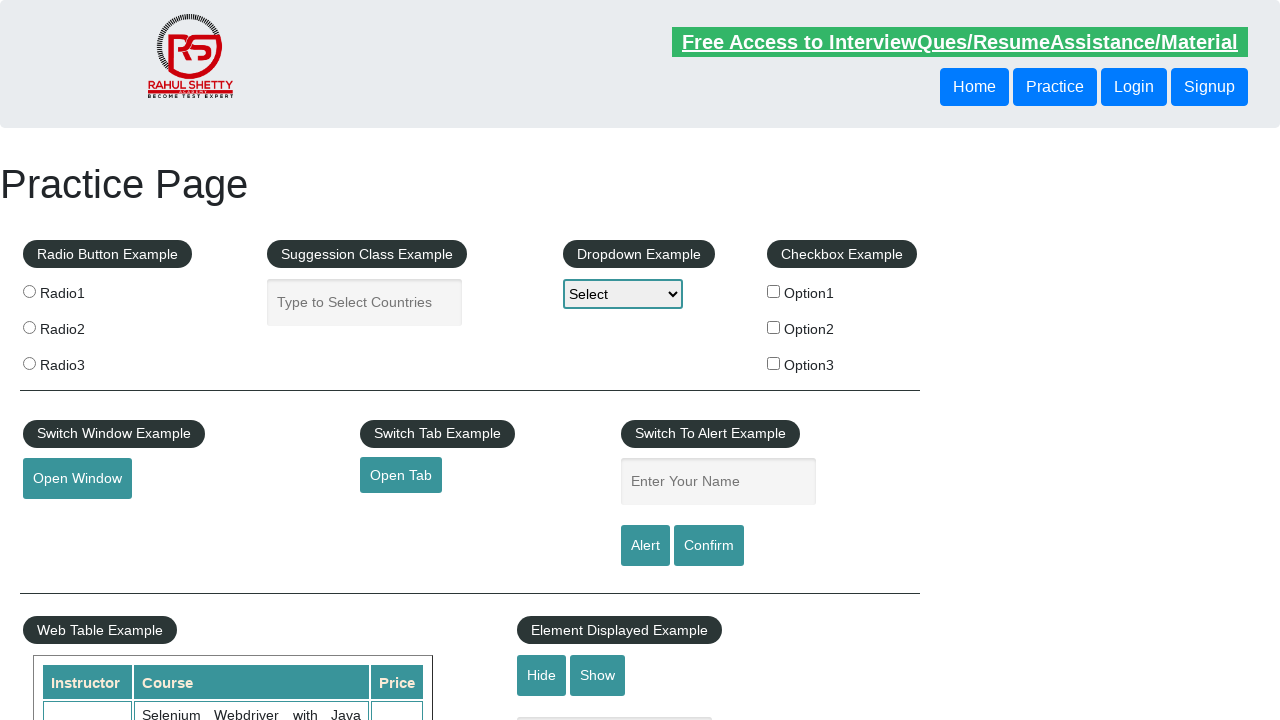

Retrieved heading text: Practice Page
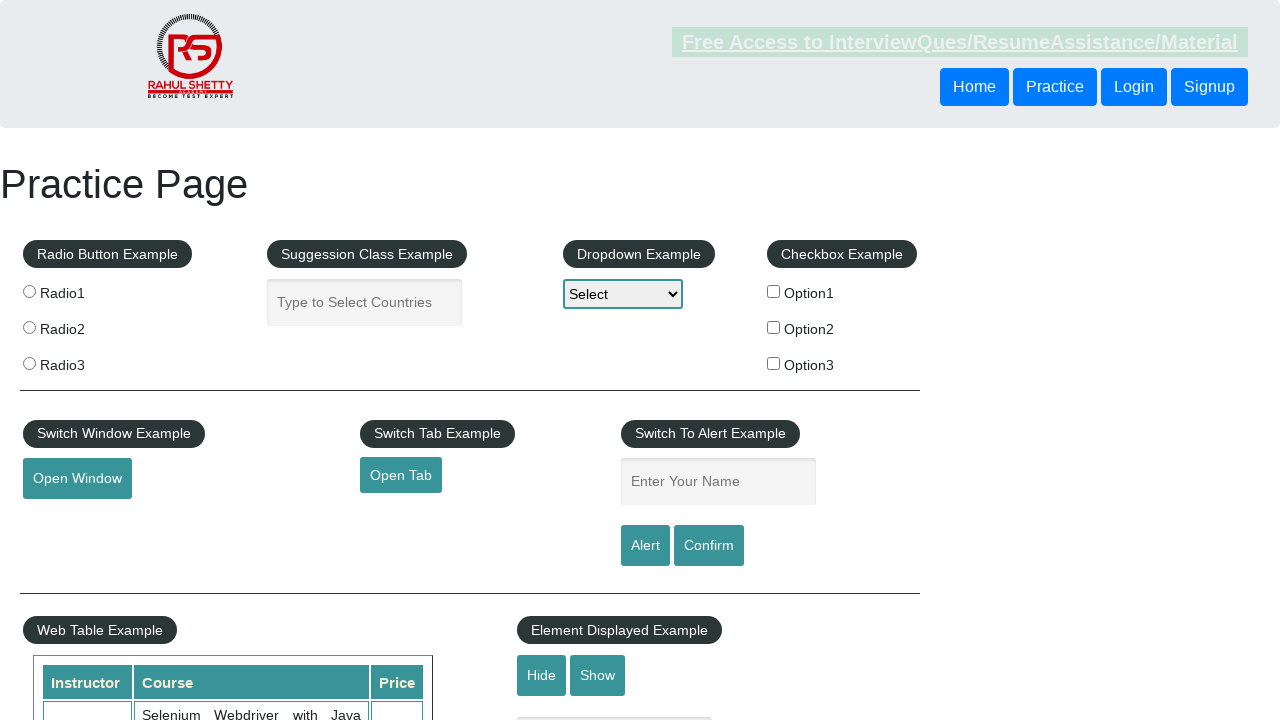

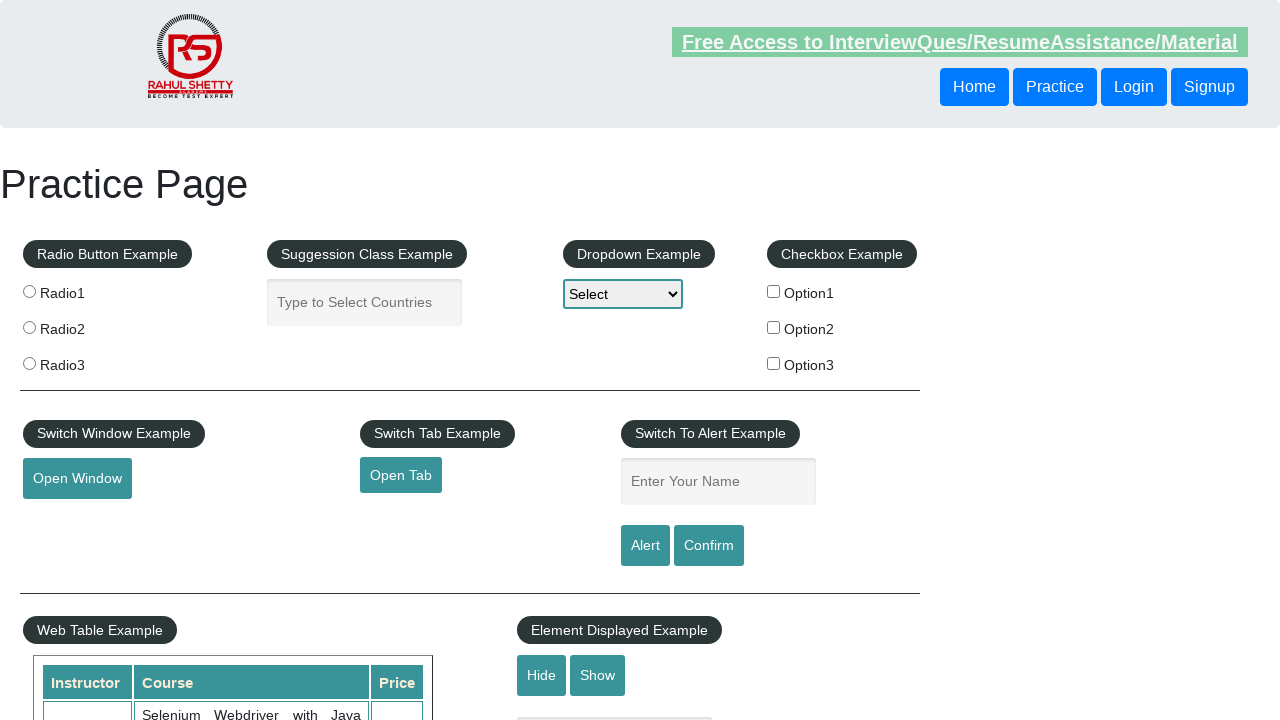